Tests window handling by opening a popup window, switching to it, closing it, and returning to the main window

Starting URL: http://omayo.blogspot.com/

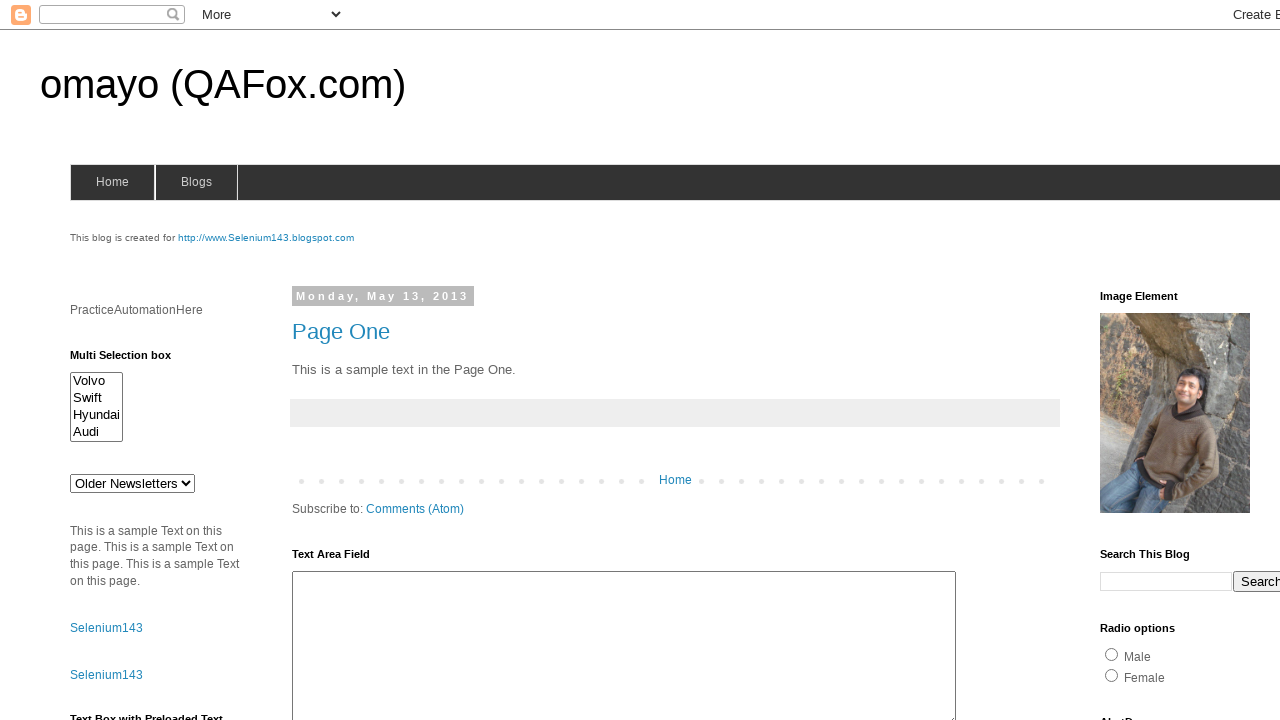

Clicked 'Open a popup window' link to trigger popup at (132, 360) on text=Open a popup window
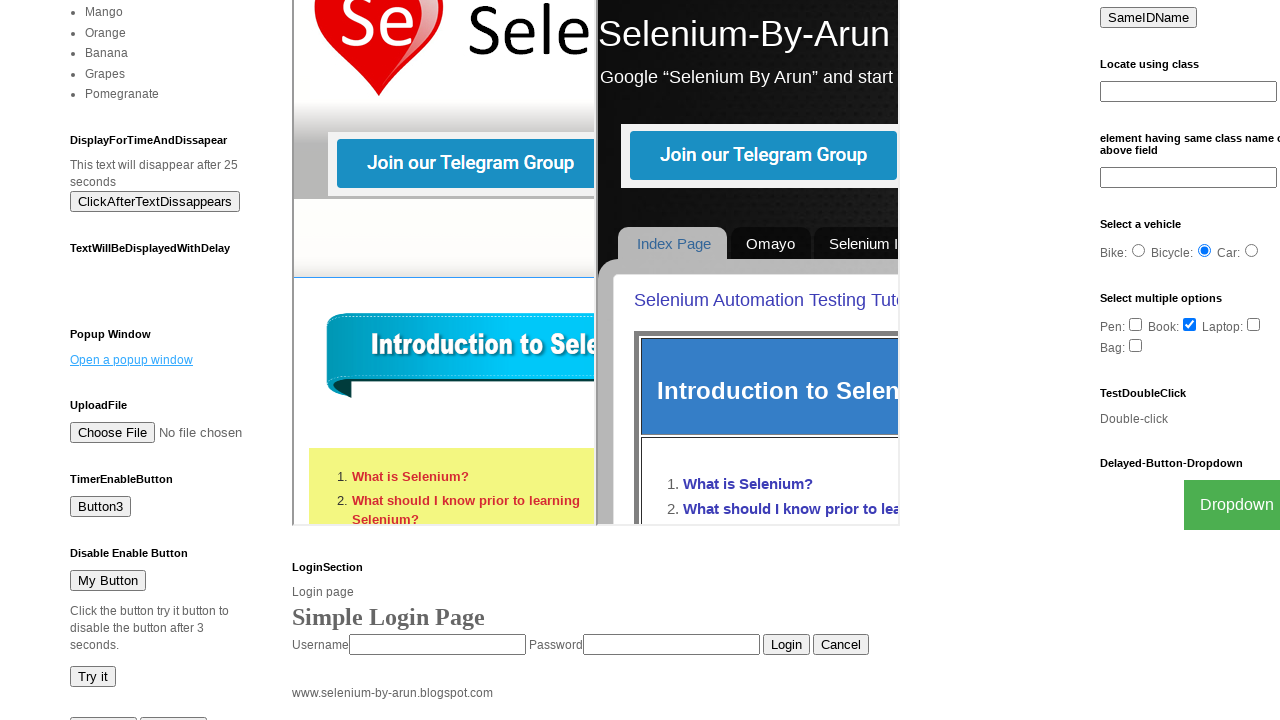

Popup window opened and captured as new_page
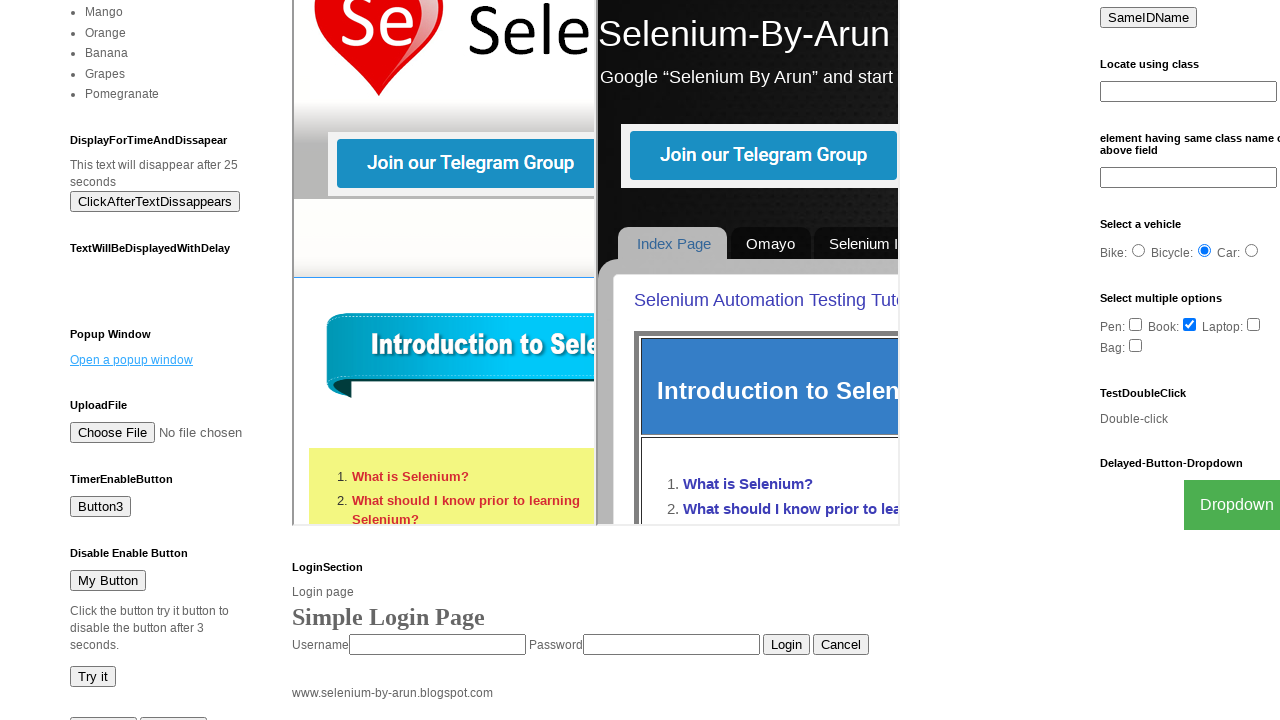

Closed the popup window
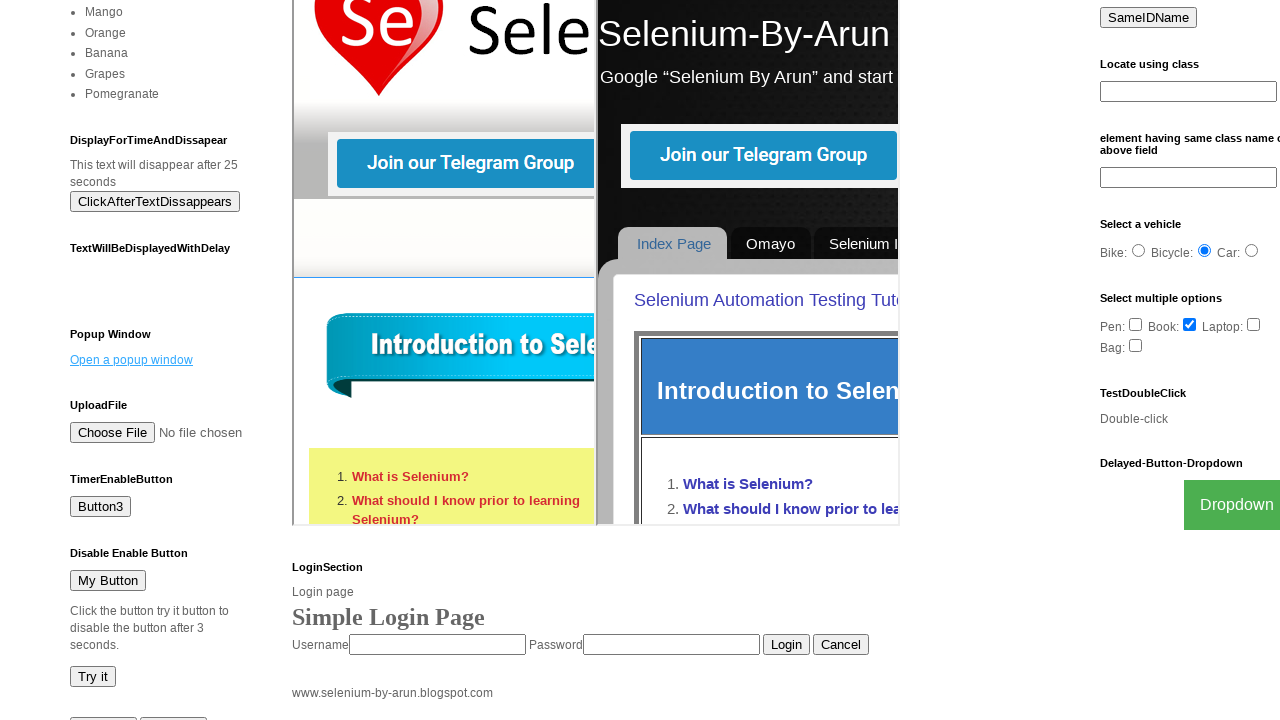

Main page load state confirmed after popup closure
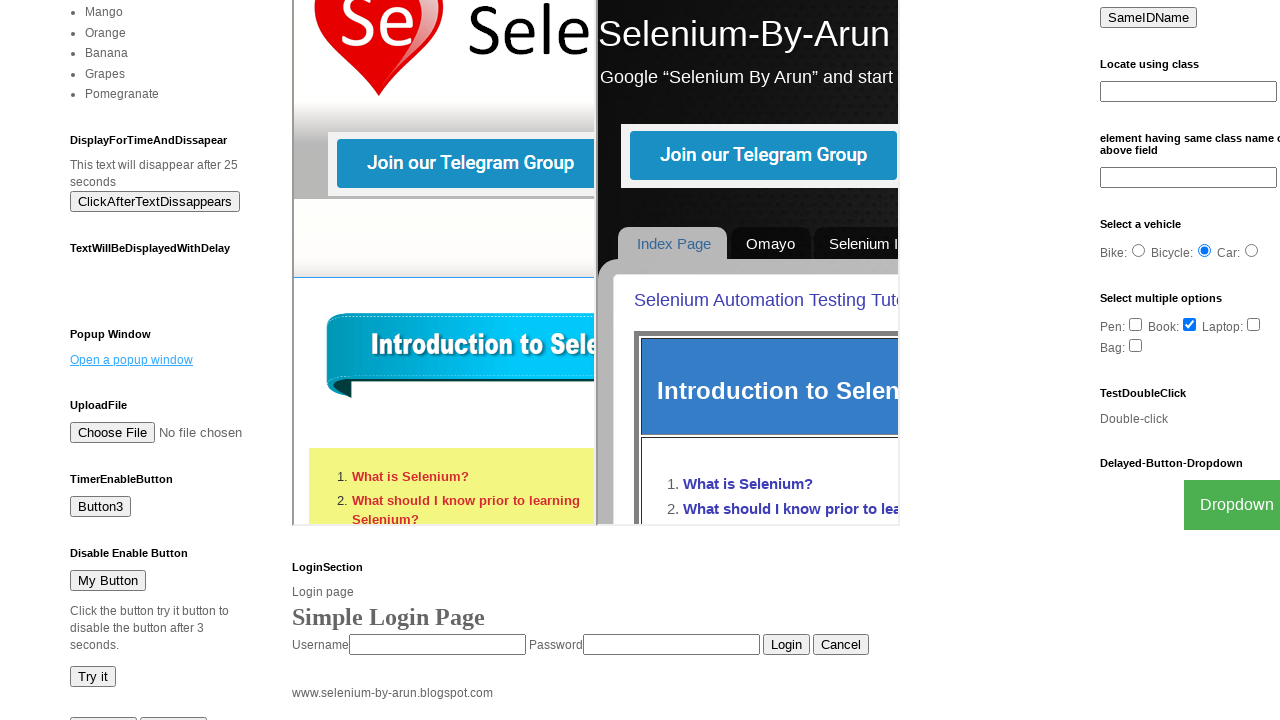

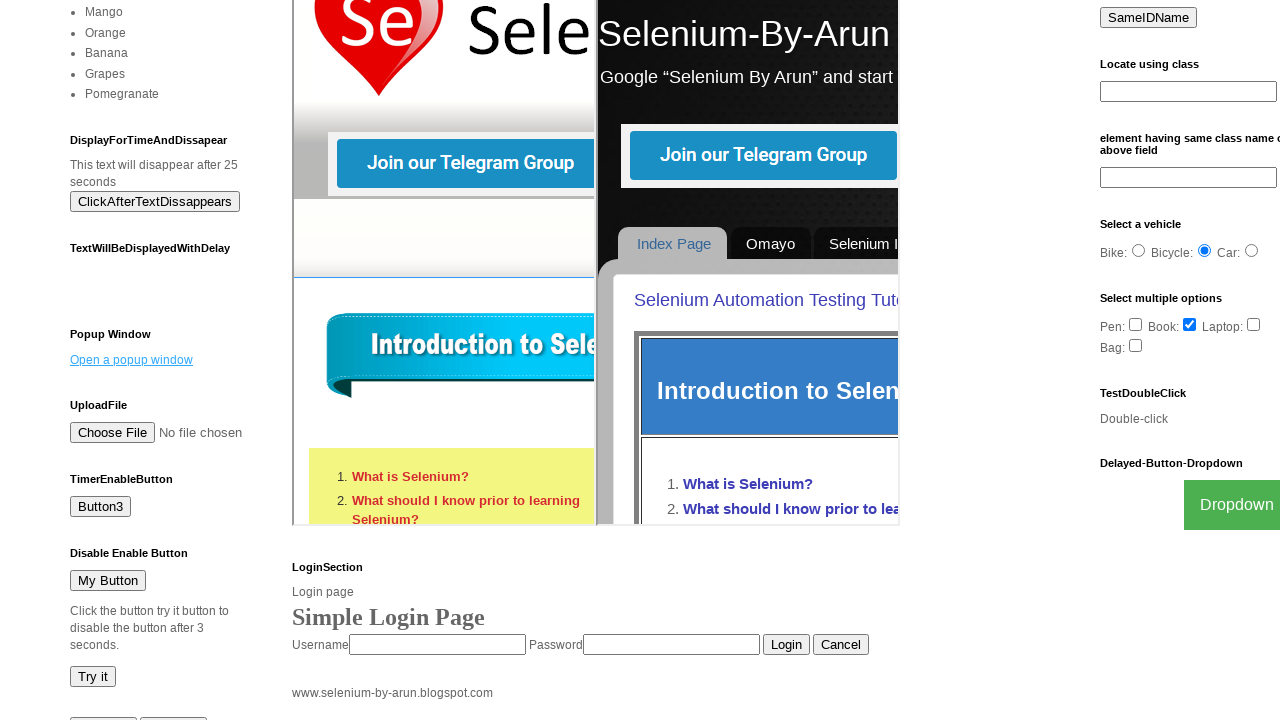